Tests date picker functionality by entering a date value and submitting it

Starting URL: https://formy-project.herokuapp.com/datepicker

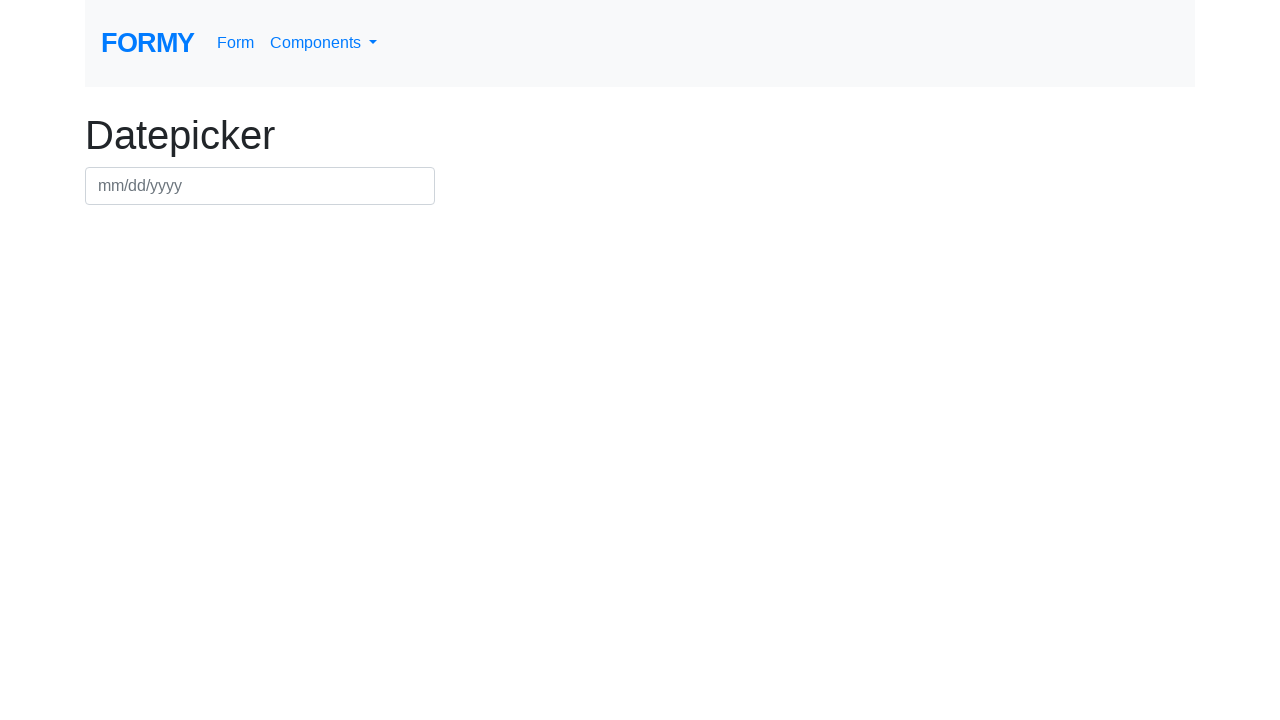

Filled date picker field with '03/28/2024' on #datepicker
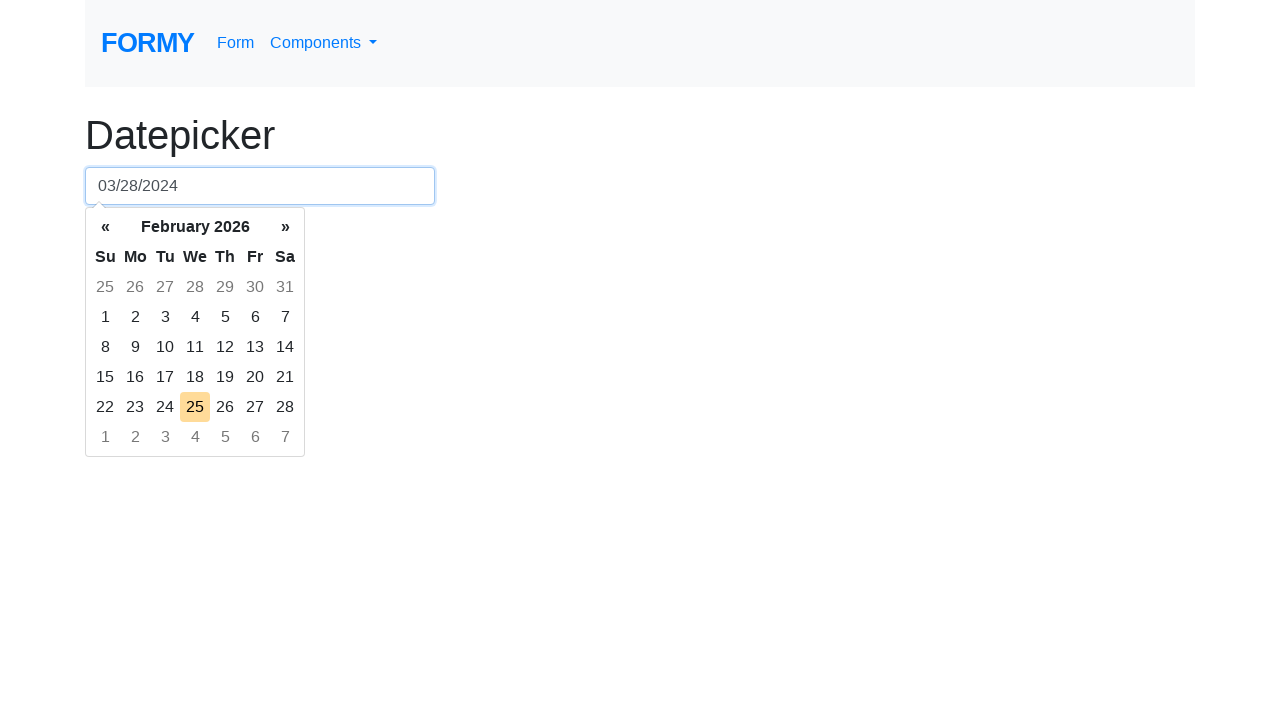

Pressed Enter to submit the date value on #datepicker
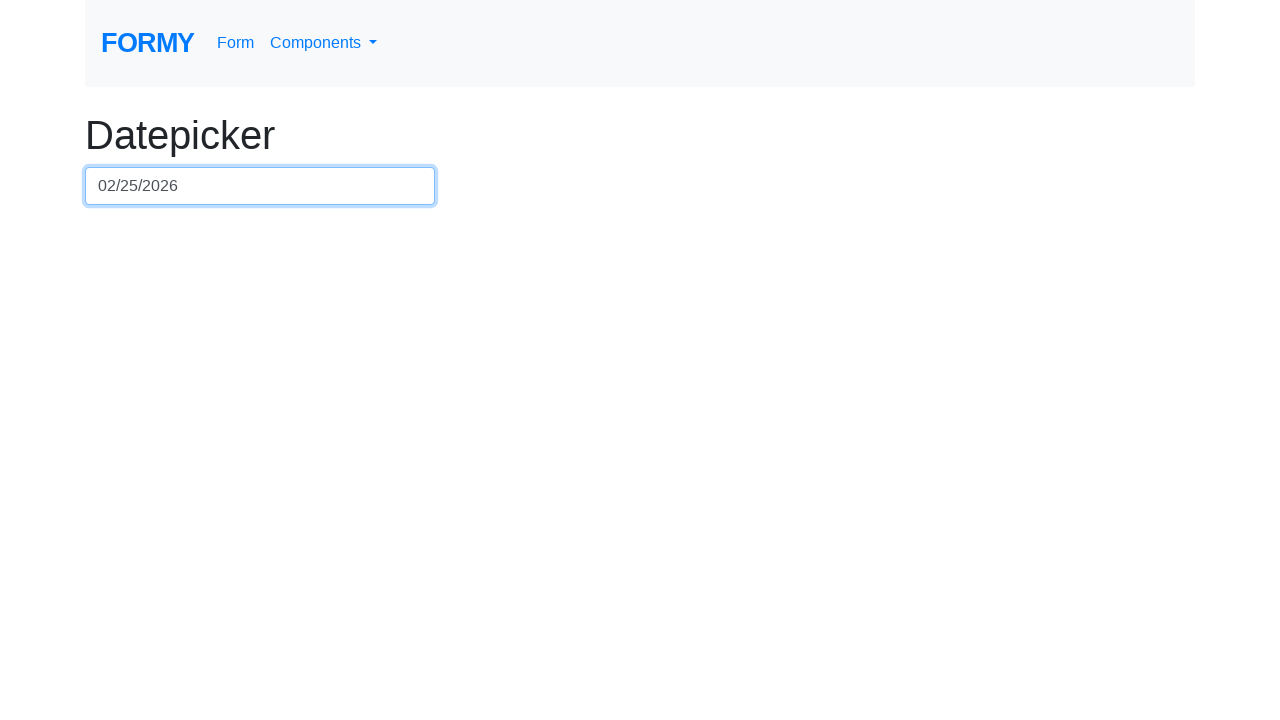

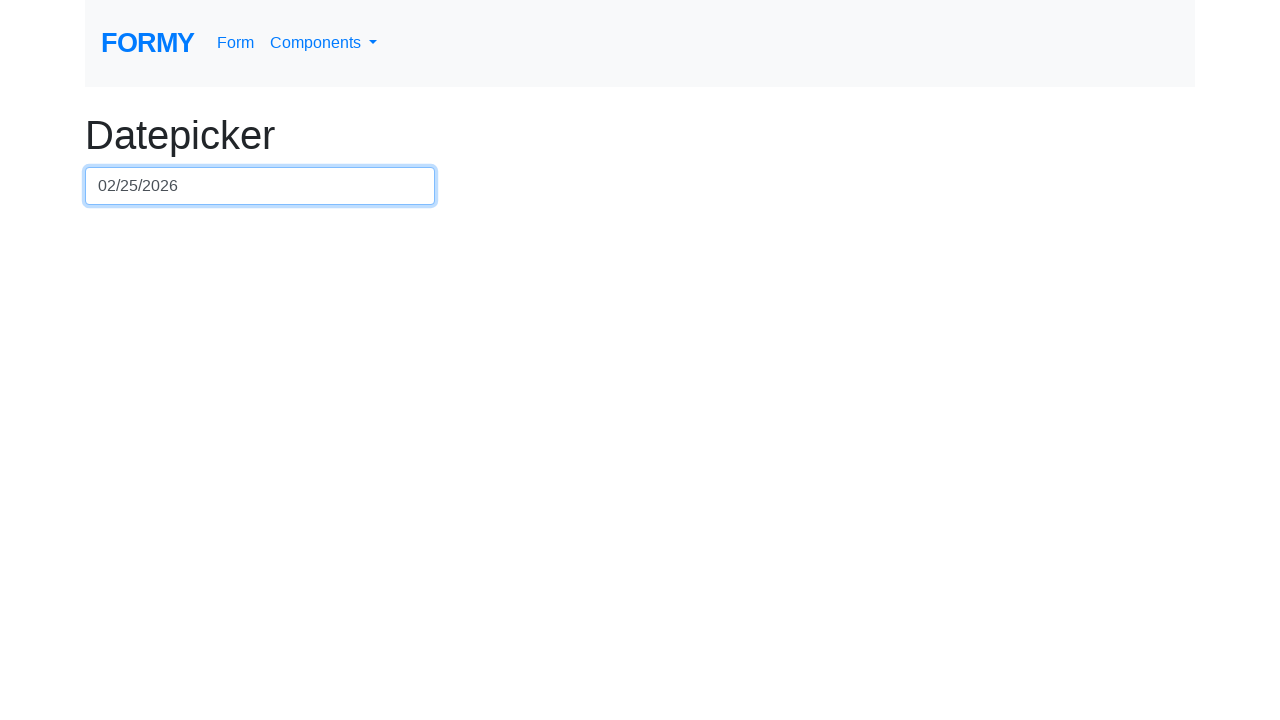